Tests verifying the pre-filled value inside a text box

Starting URL: https://letcode.in/test

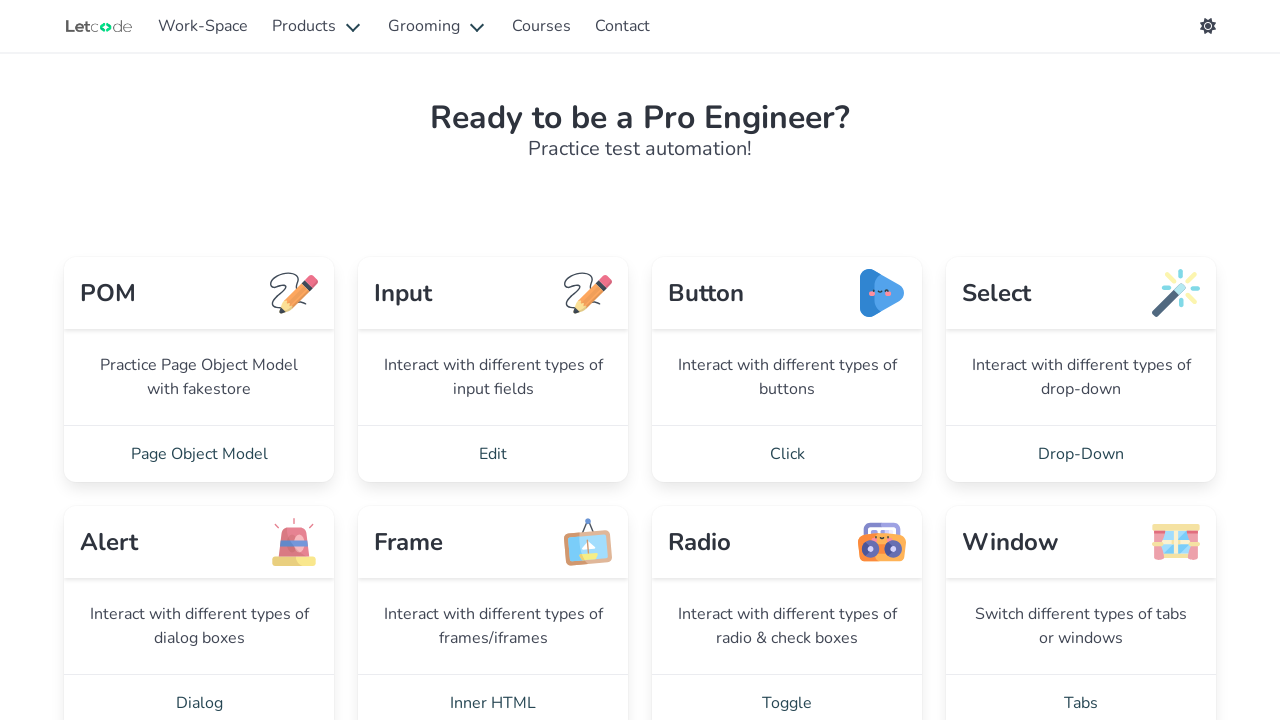

Clicked 'Edit' link to navigate to Input section at (493, 454) on text=Edit
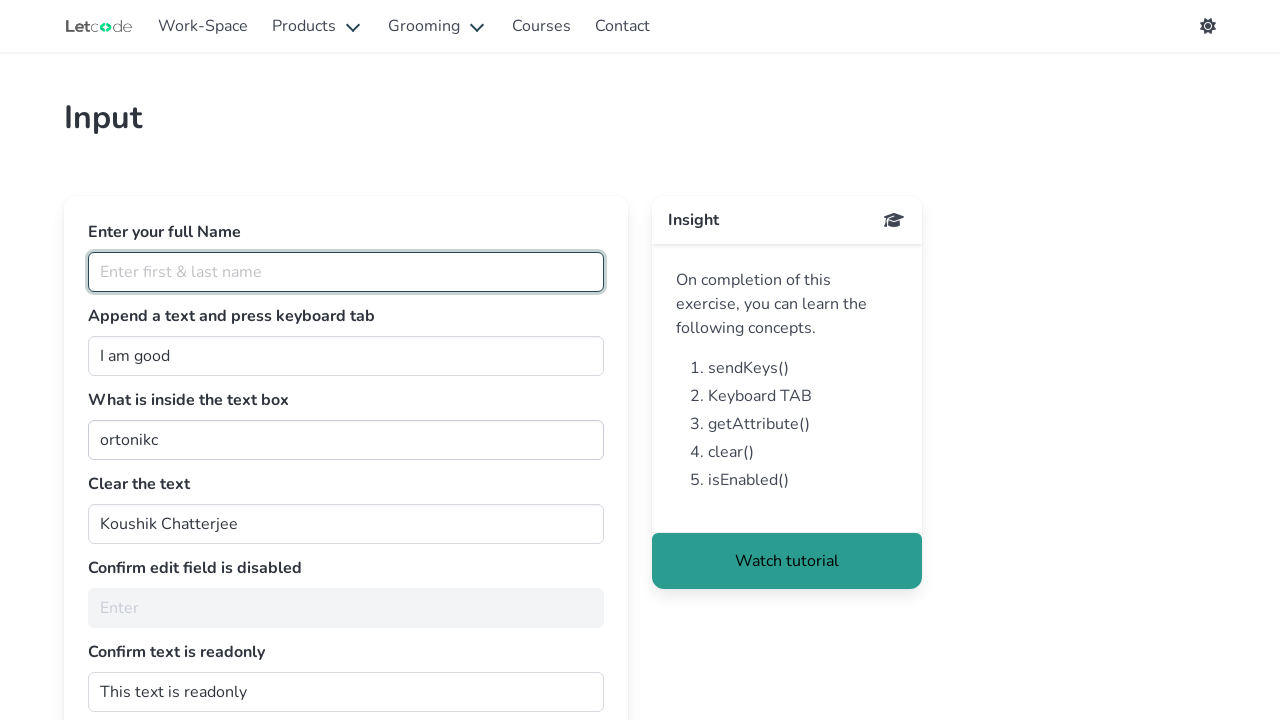

Input page header loaded
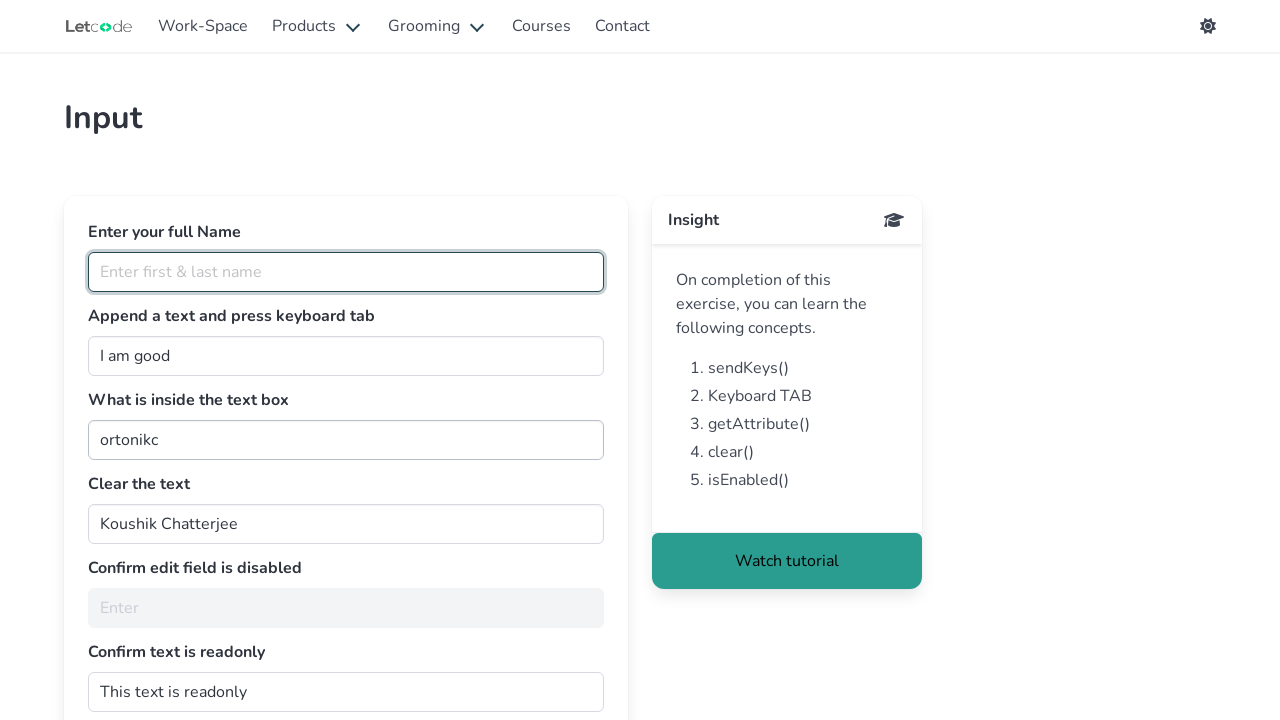

Verified pre-filled text box value is 'ortonikc'
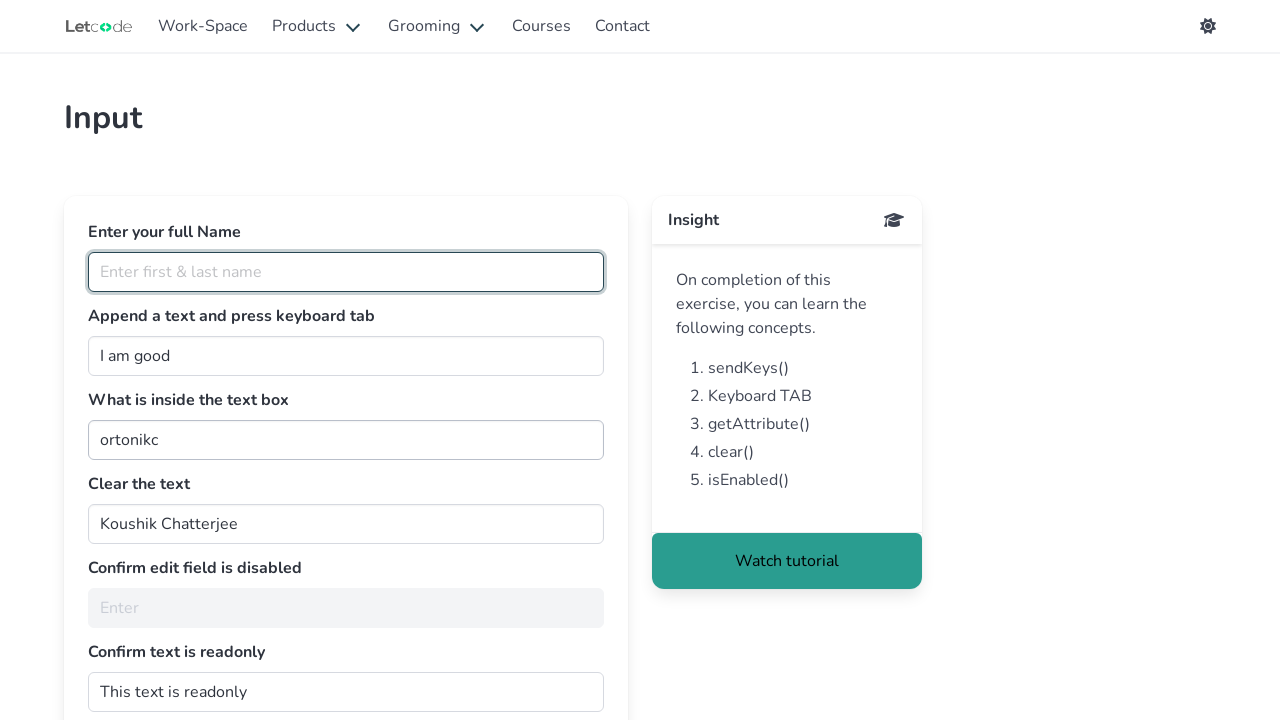

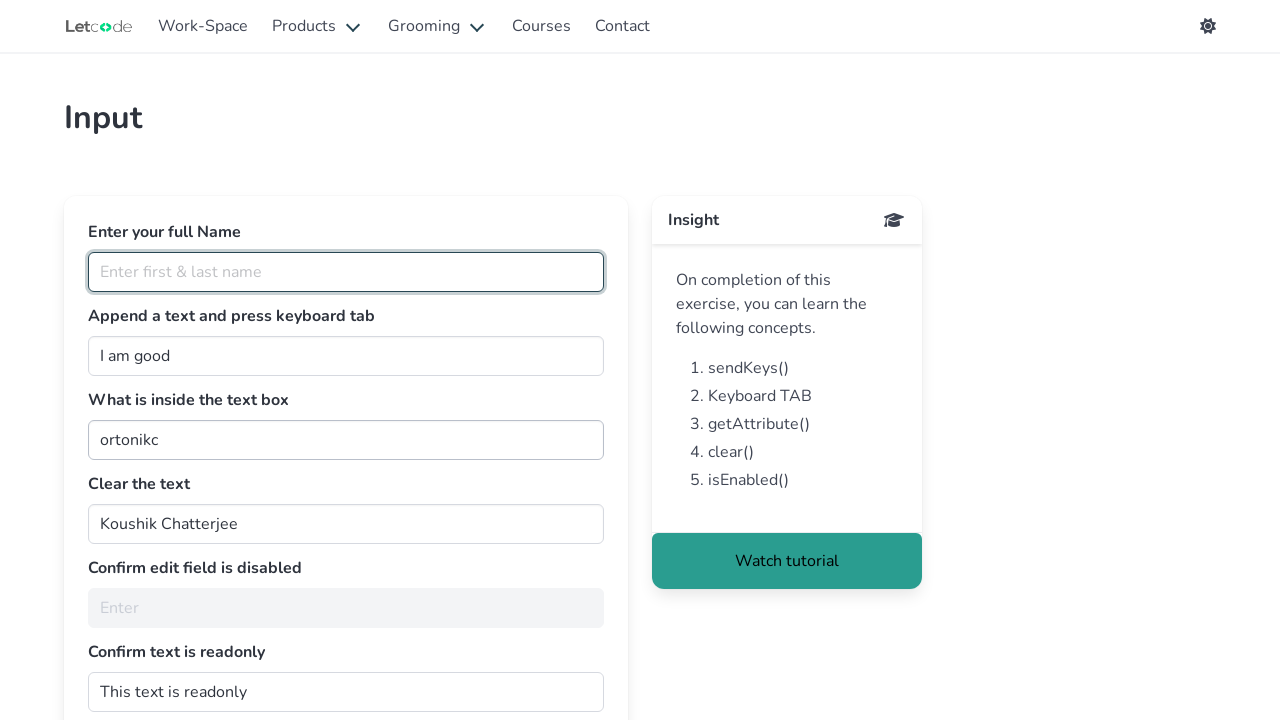